Tests the web tables form by adding multiple records with first name, last name, email, age, salary, and department fields. The script fills out and submits the registration form multiple times.

Starting URL: https://demoqa.com/webtables

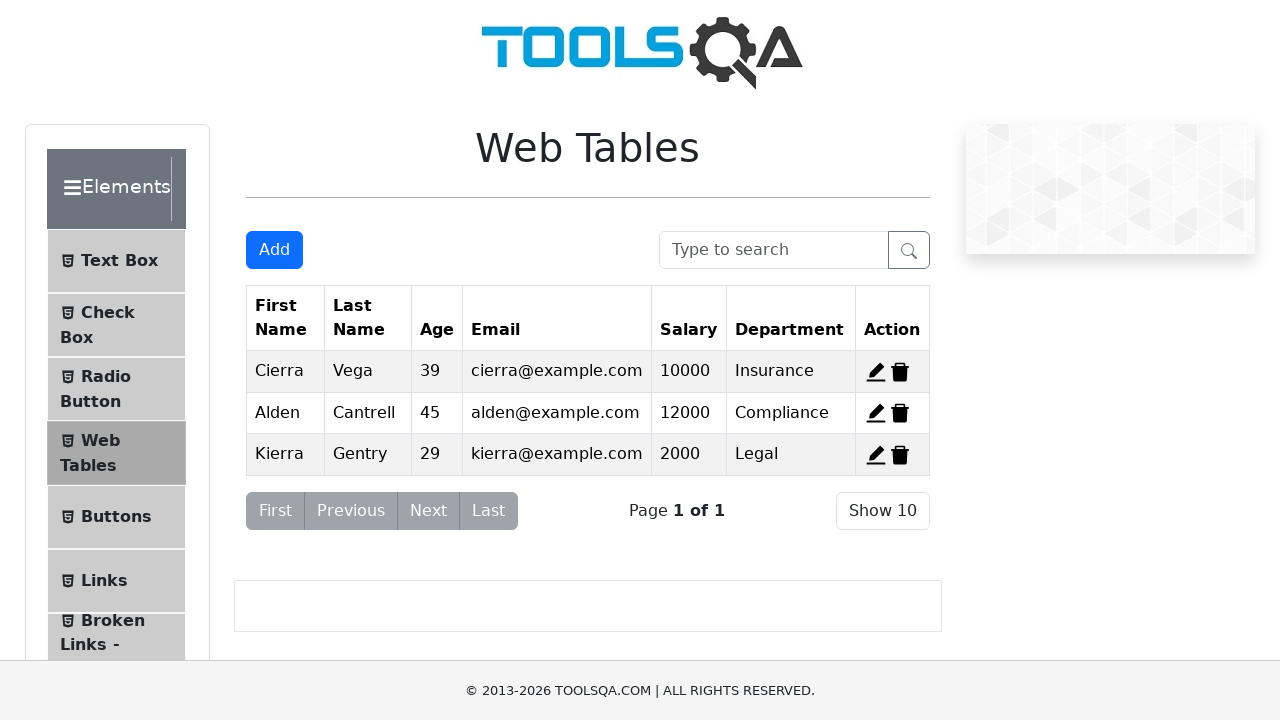

Clicked Add button to open registration form for John Smith at (274, 250) on #addNewRecordButton
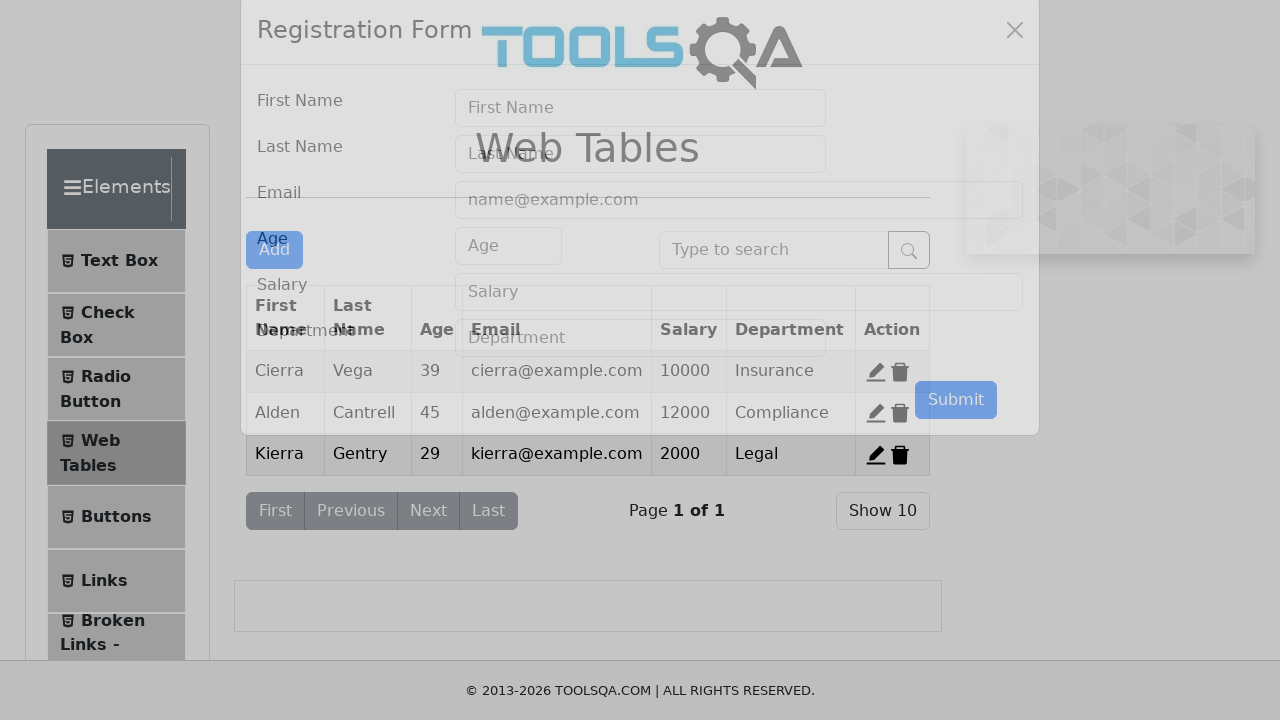

Registration form modal loaded and is visible
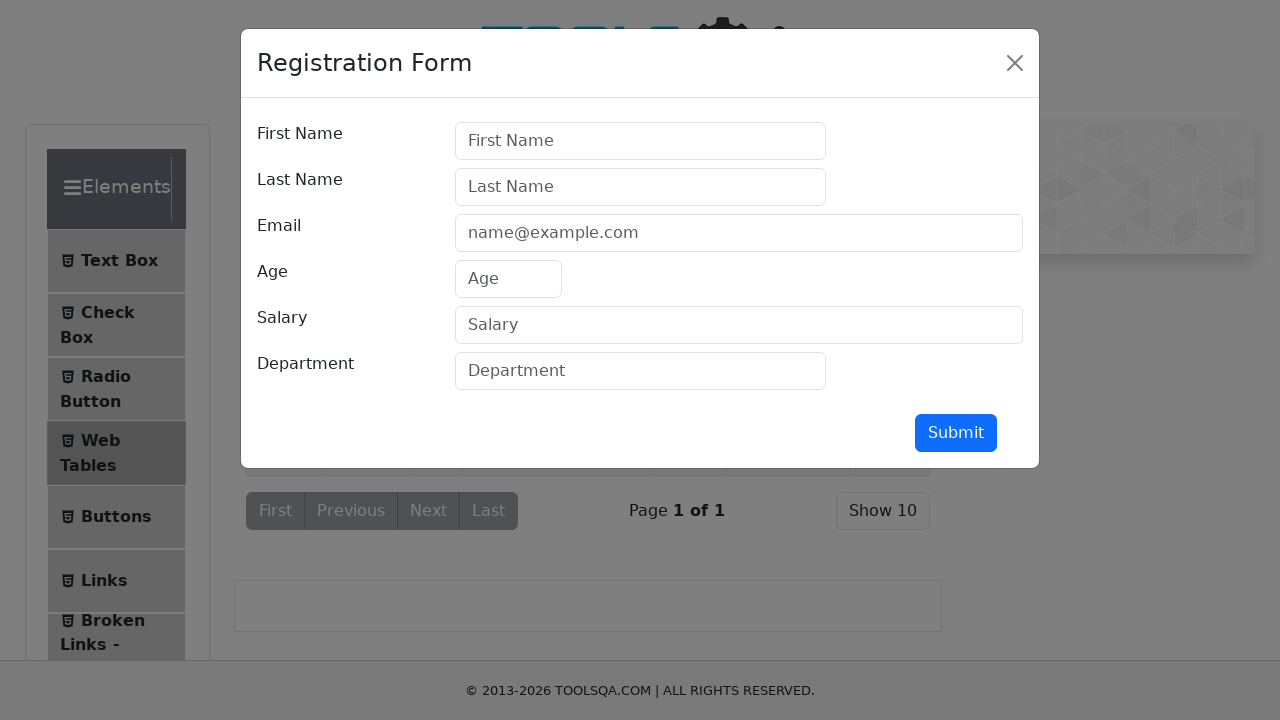

Filled first name field with 'John' on #firstName
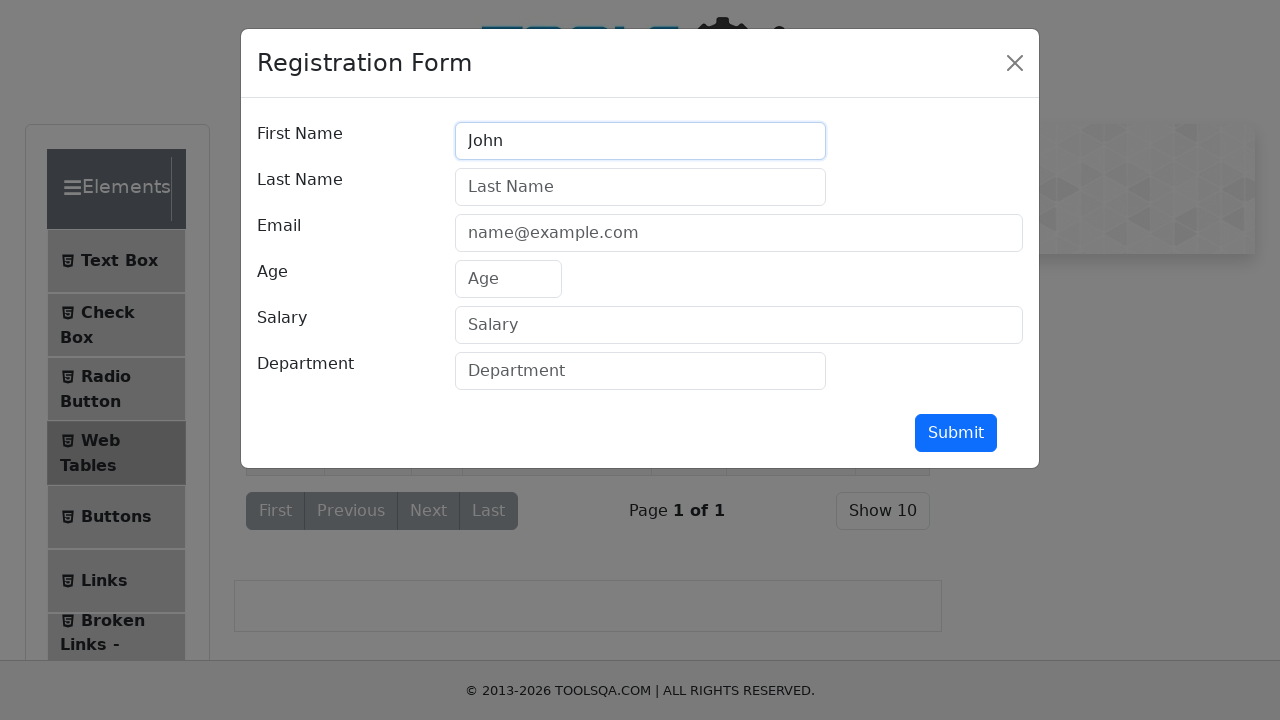

Filled last name field with 'Smith' on #lastName
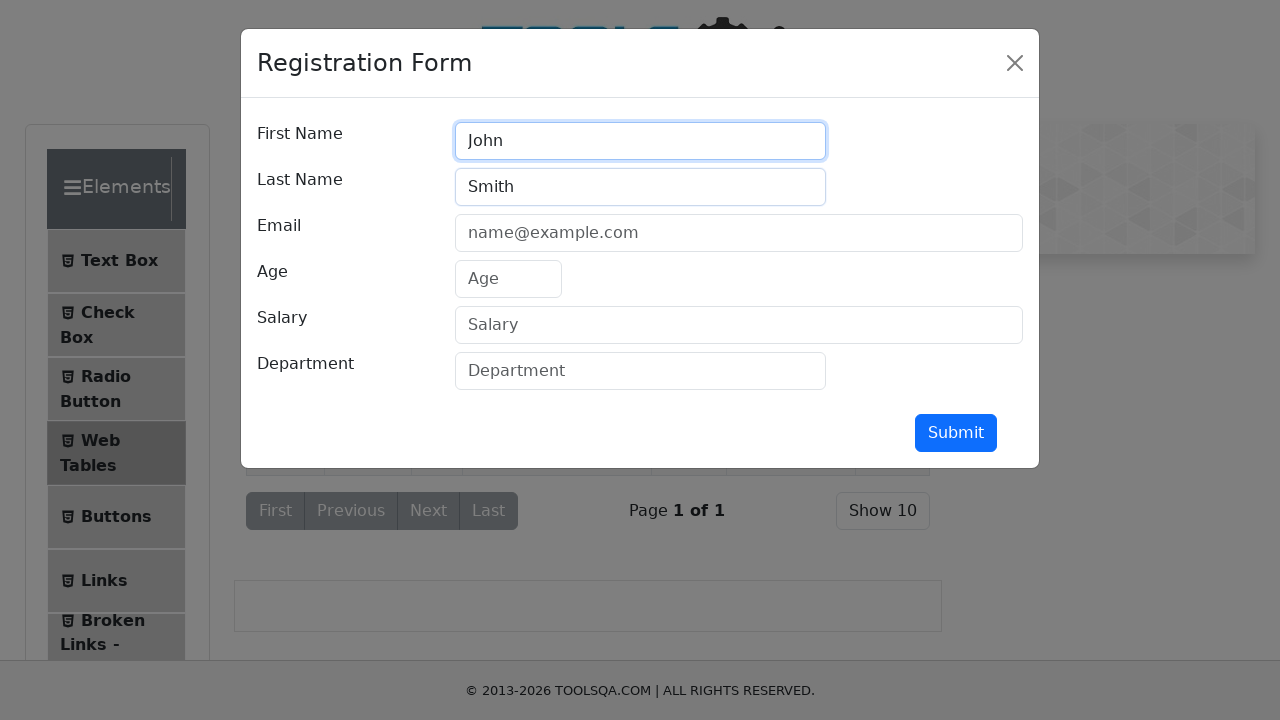

Filled email field with 'john.smith@example.com' on #userEmail
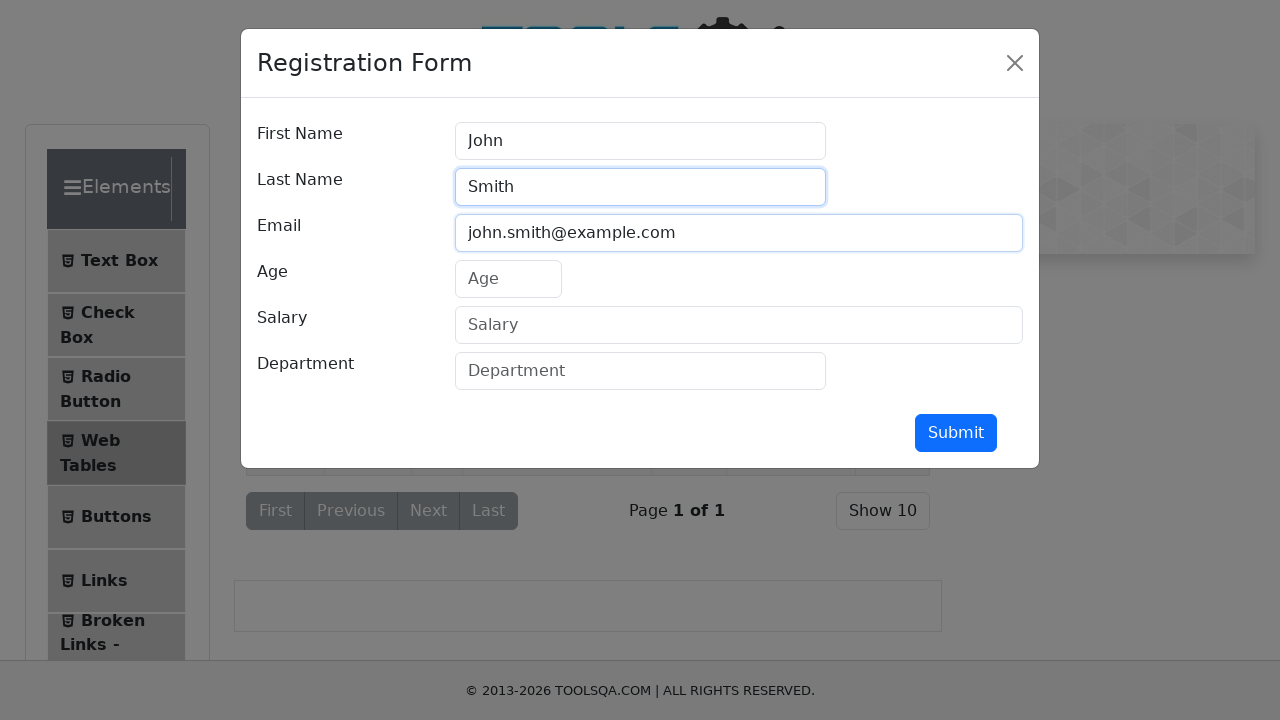

Filled age field with '32' on #age
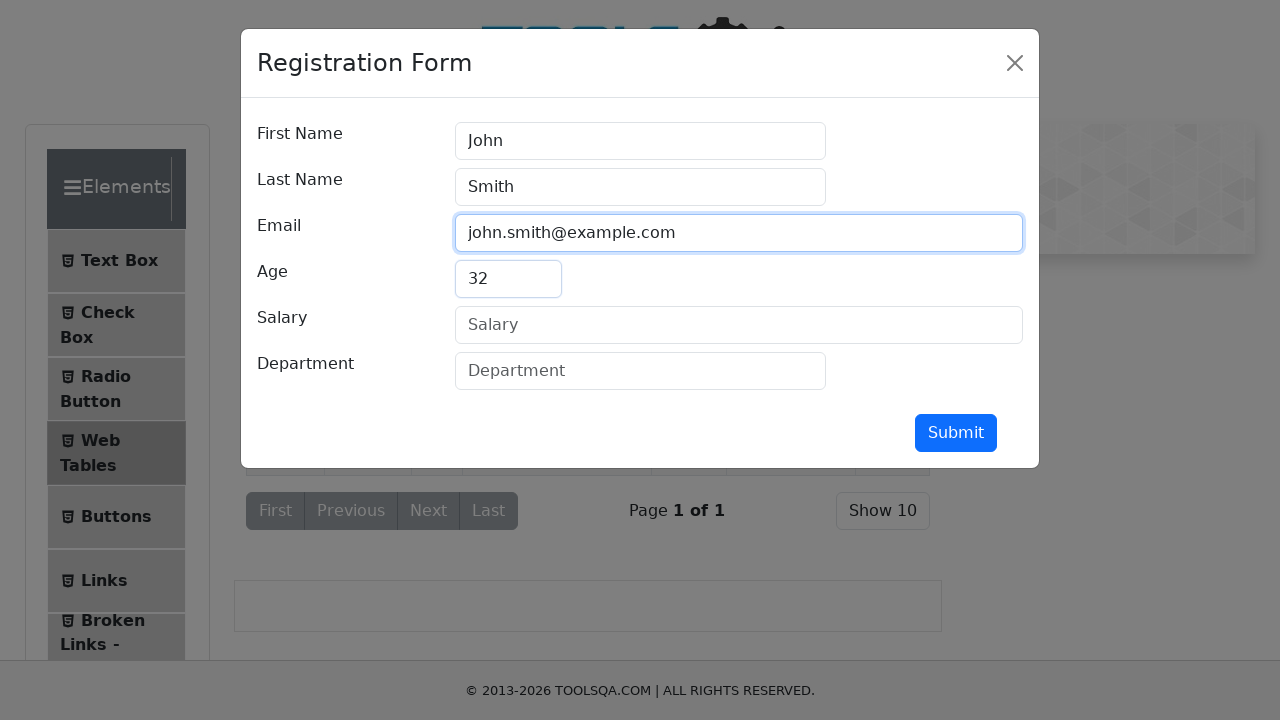

Filled salary field with '55000' on #salary
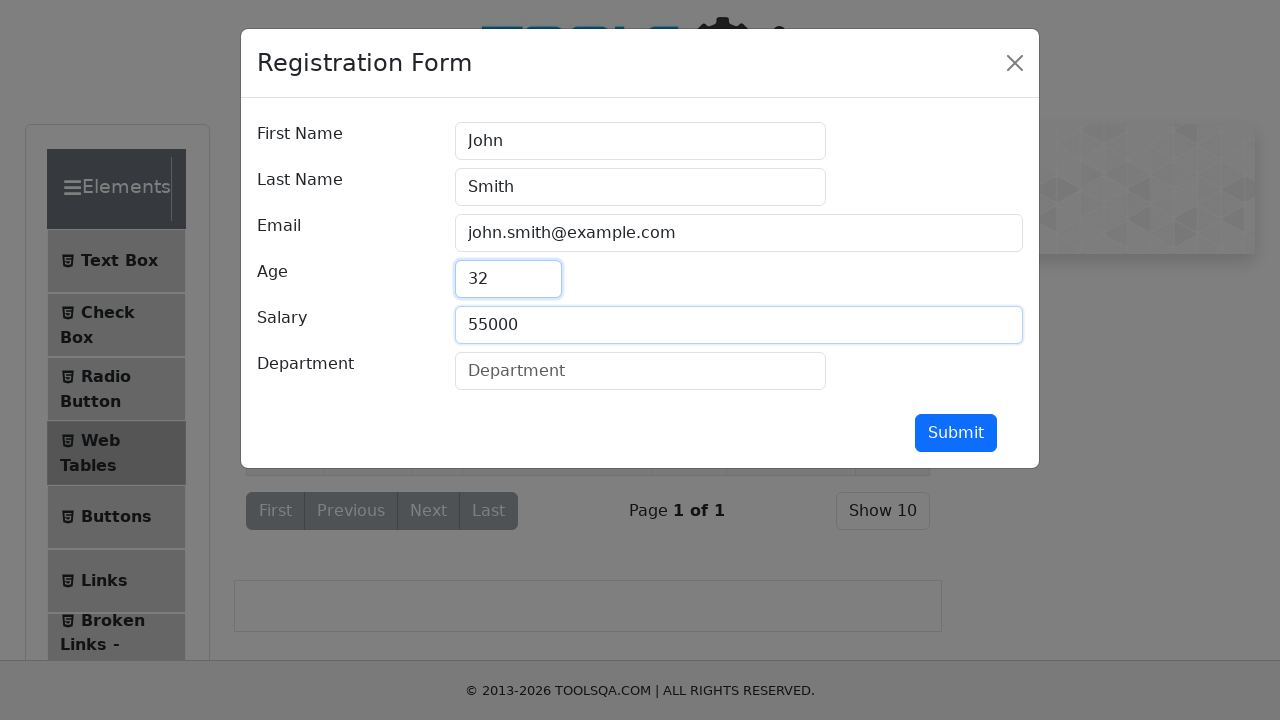

Filled department field with 'Engineering' on #department
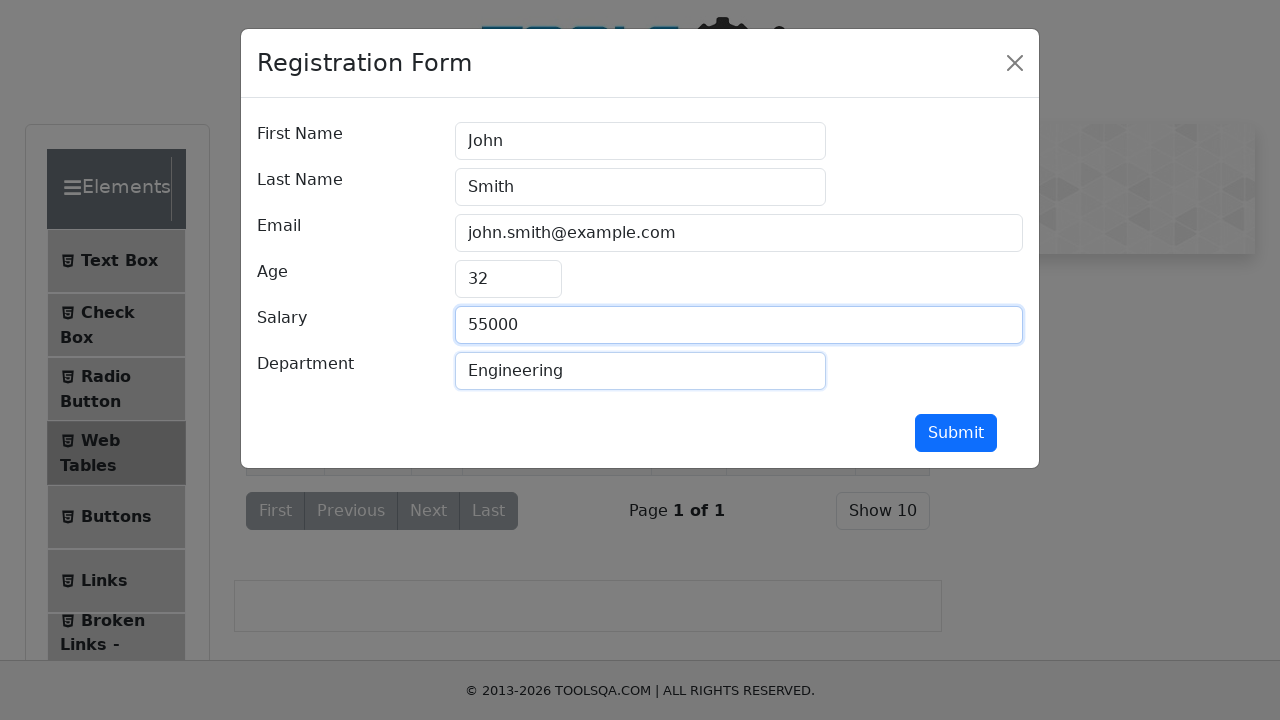

Clicked submit button to add John Smith to web table at (956, 433) on #submit
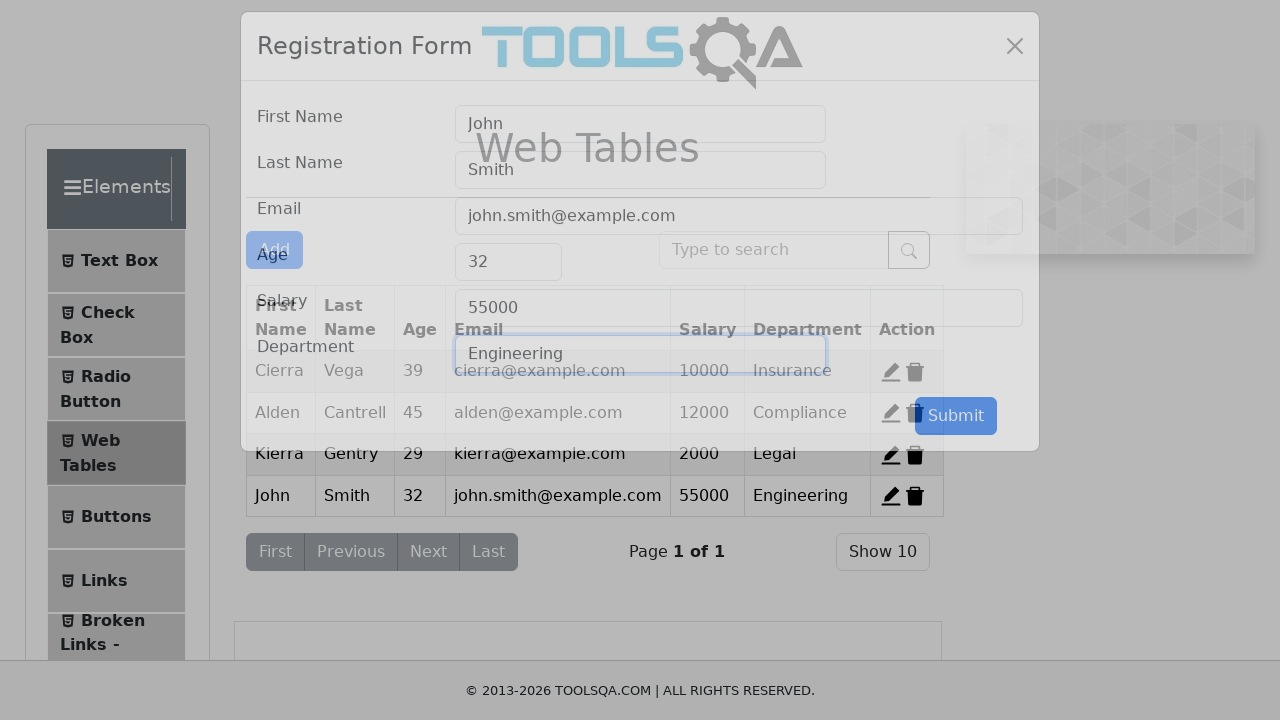

Registration form modal closed and record added to table
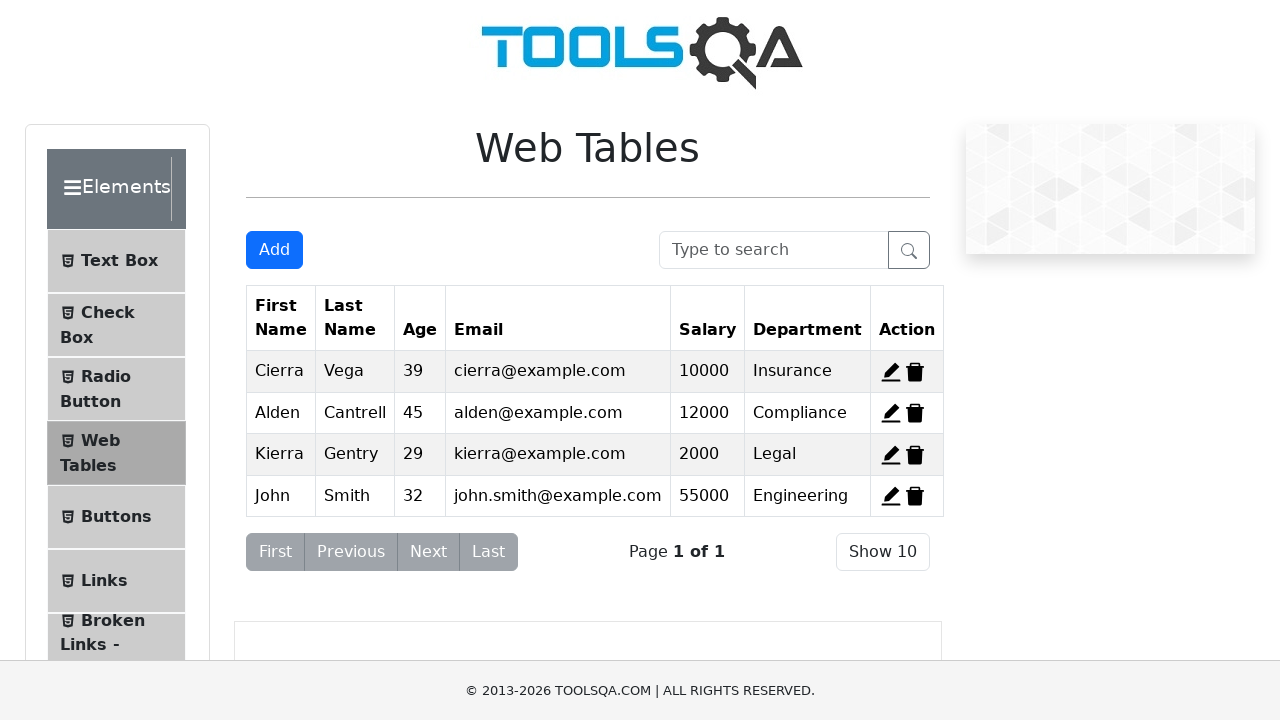

Clicked Add button to open registration form for Sarah Johnson at (274, 250) on #addNewRecordButton
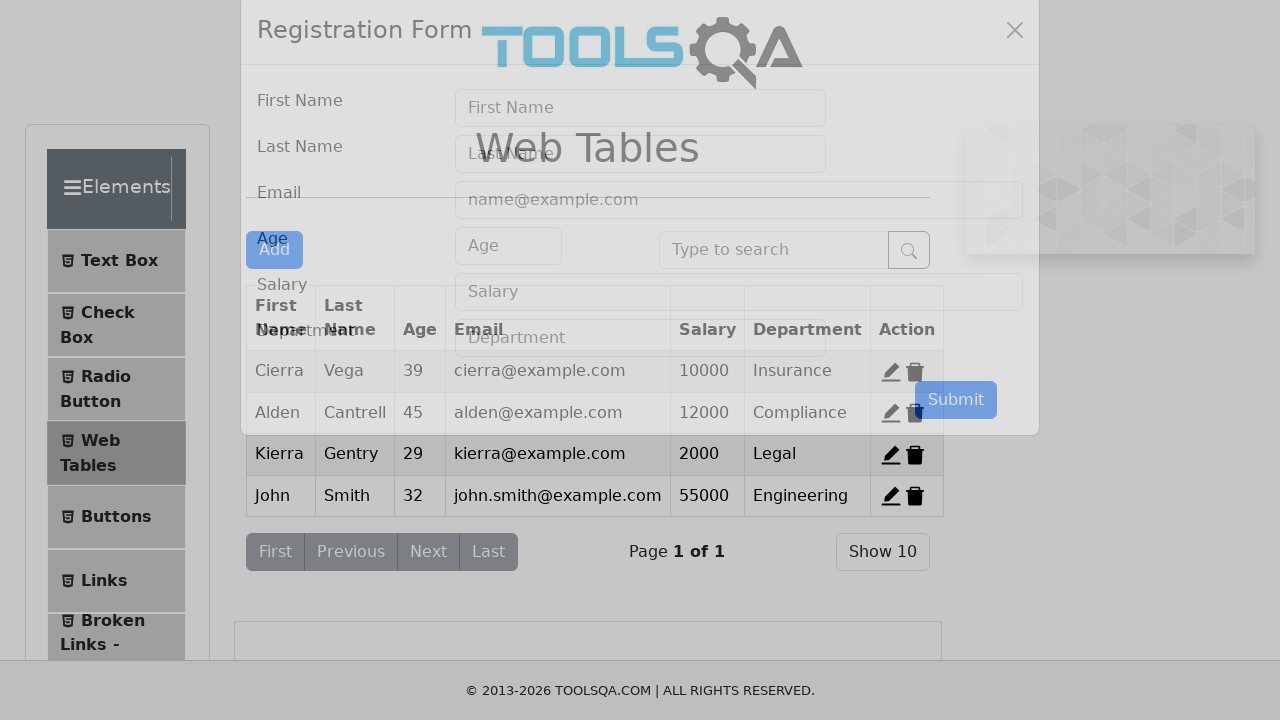

Registration form modal loaded and is visible
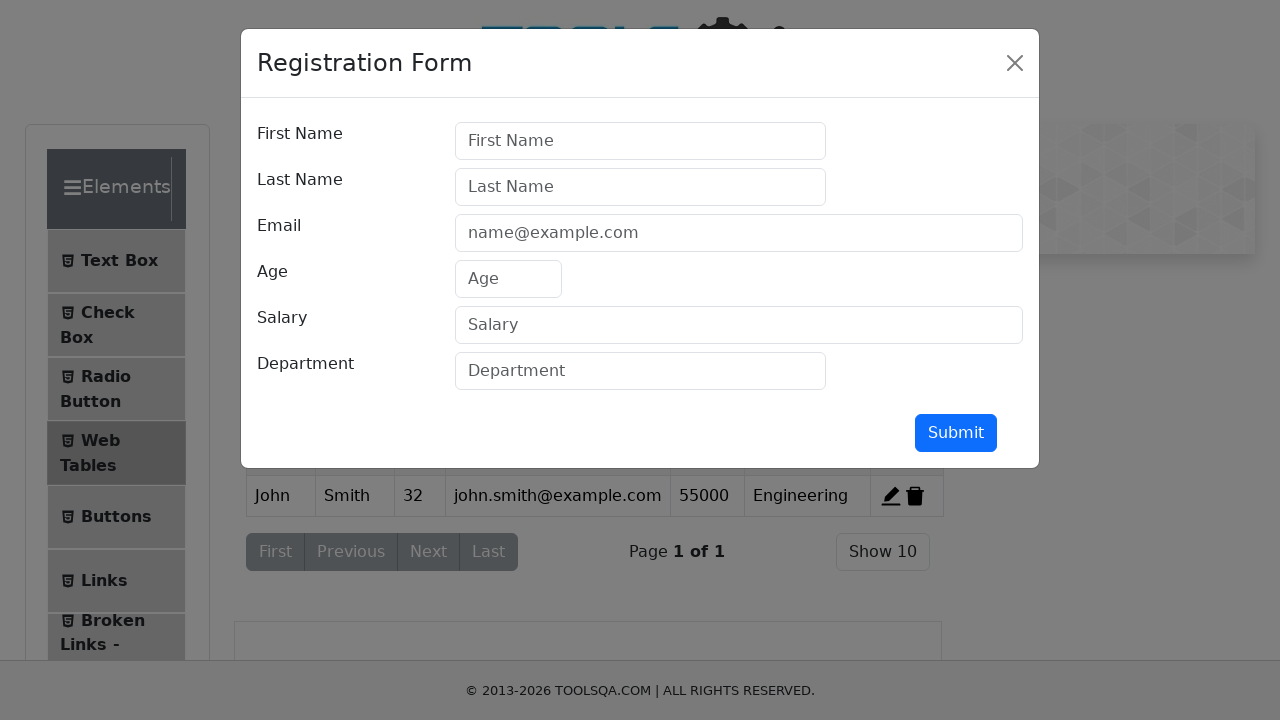

Filled first name field with 'Sarah' on #firstName
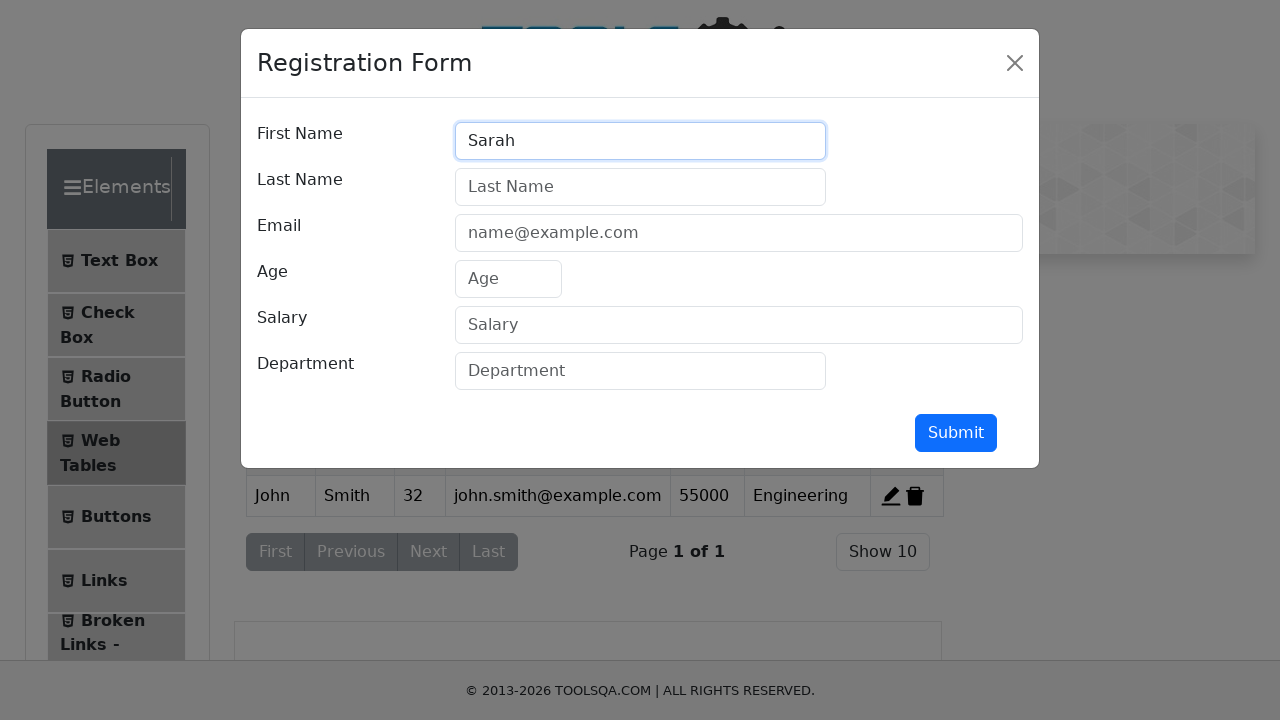

Filled last name field with 'Johnson' on #lastName
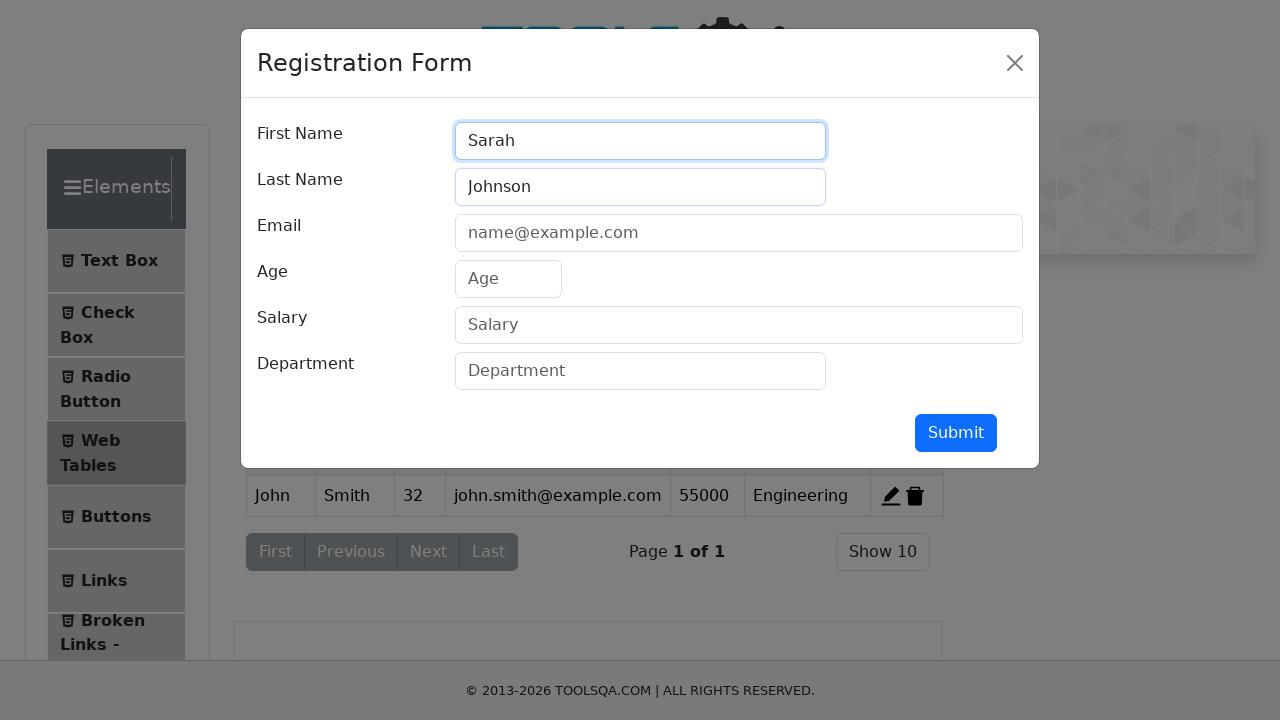

Filled email field with 'sarah.j@example.com' on #userEmail
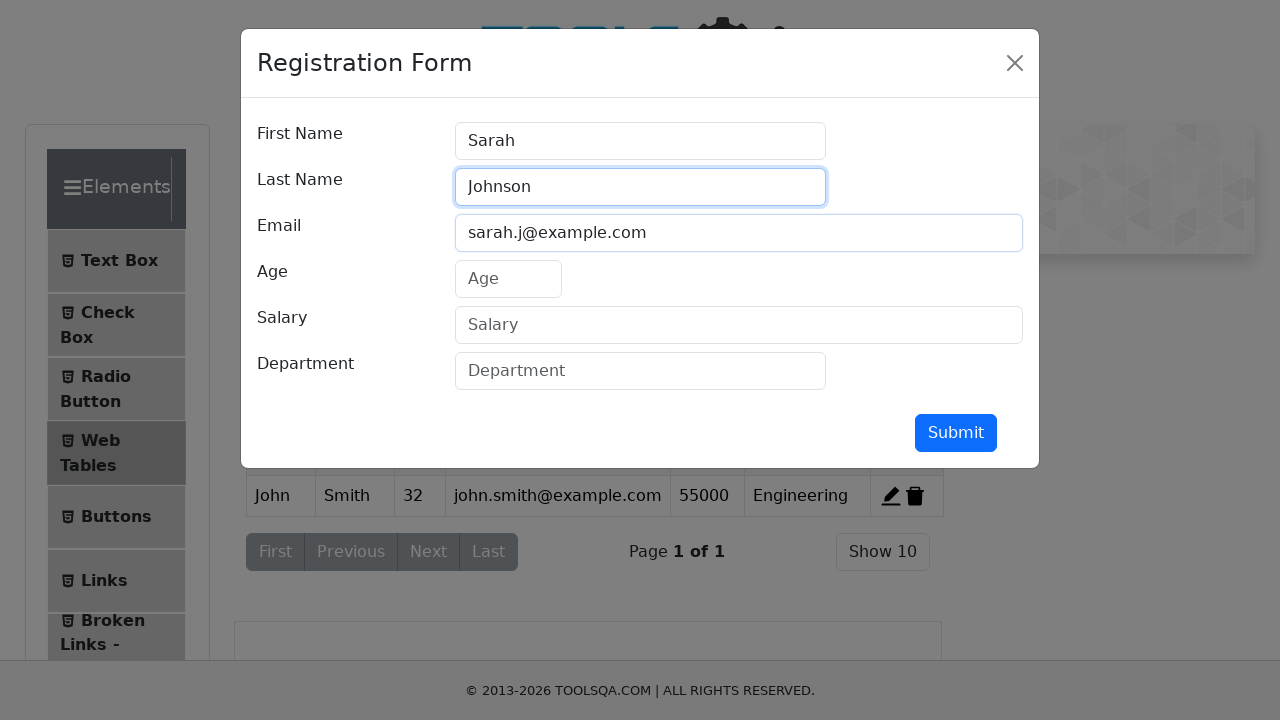

Filled age field with '28' on #age
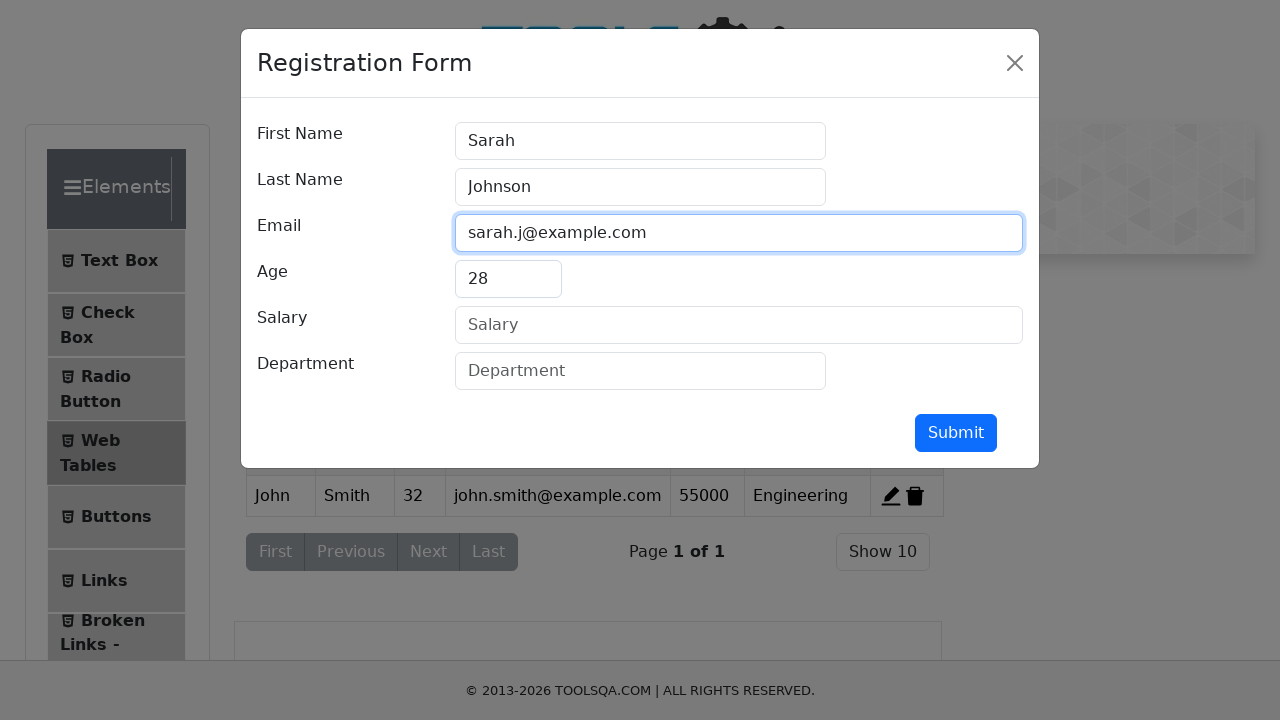

Filled salary field with '48000' on #salary
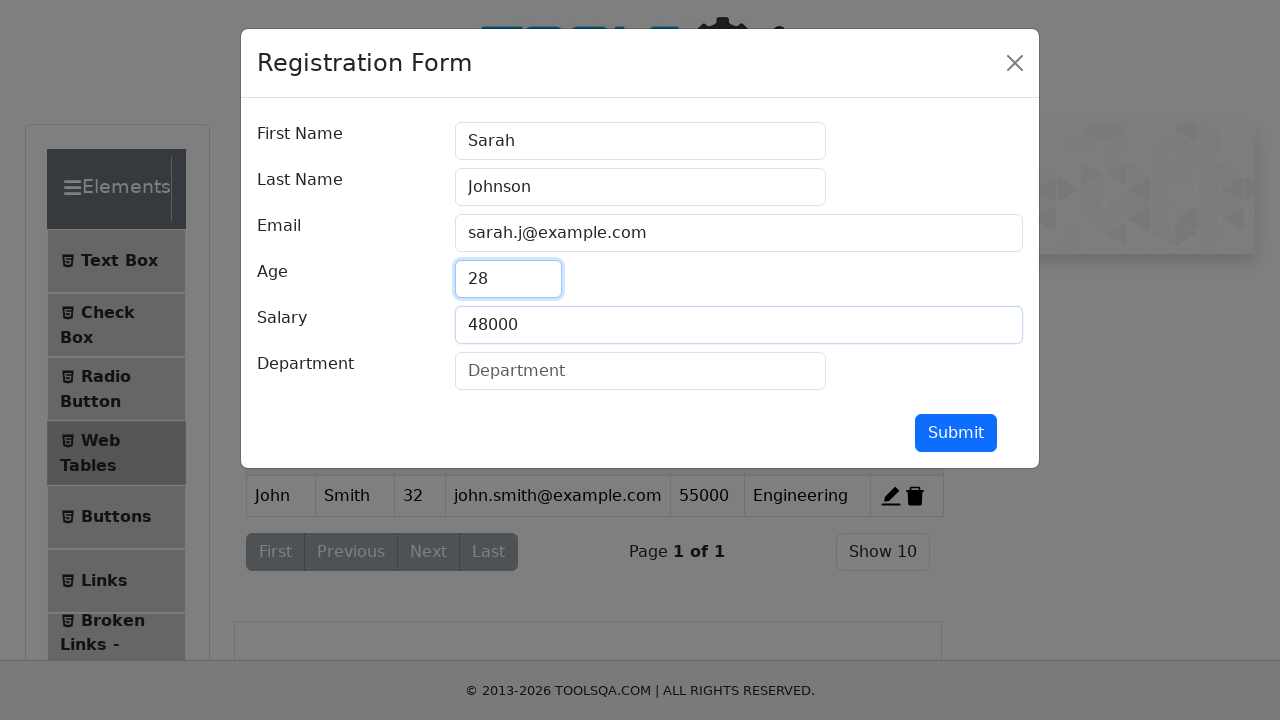

Filled department field with 'Marketing' on #department
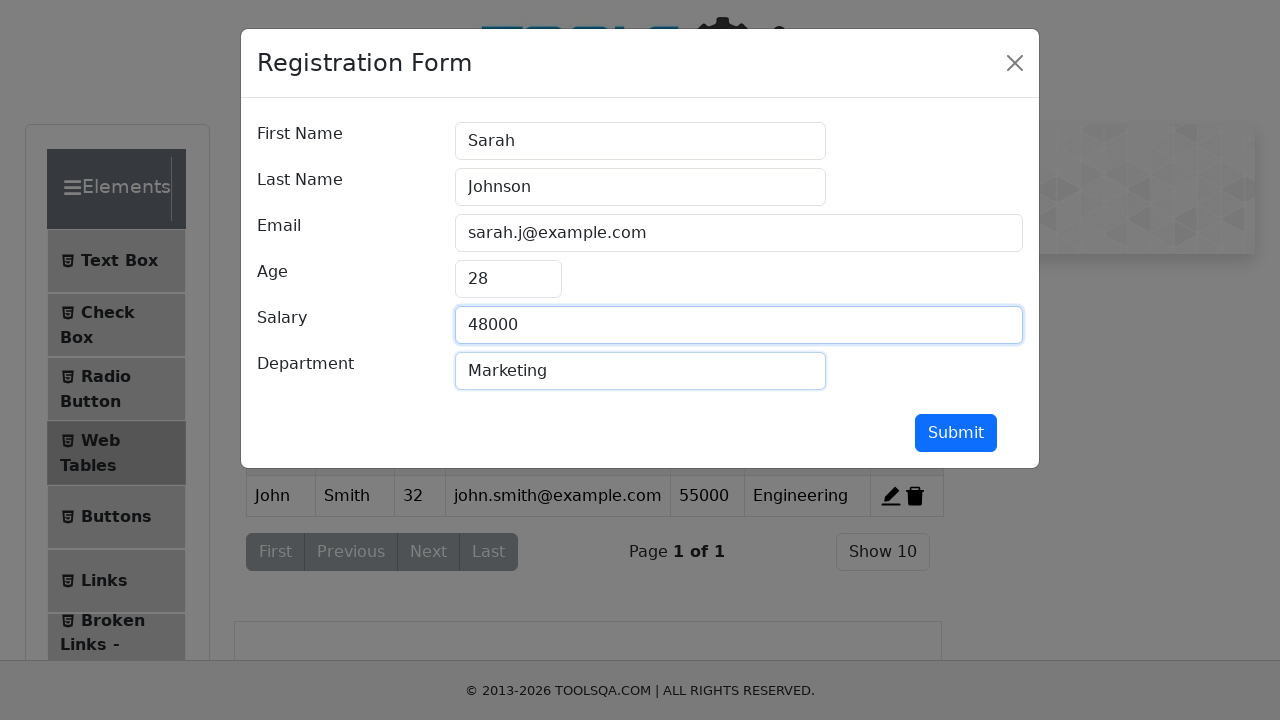

Clicked submit button to add Sarah Johnson to web table at (956, 433) on #submit
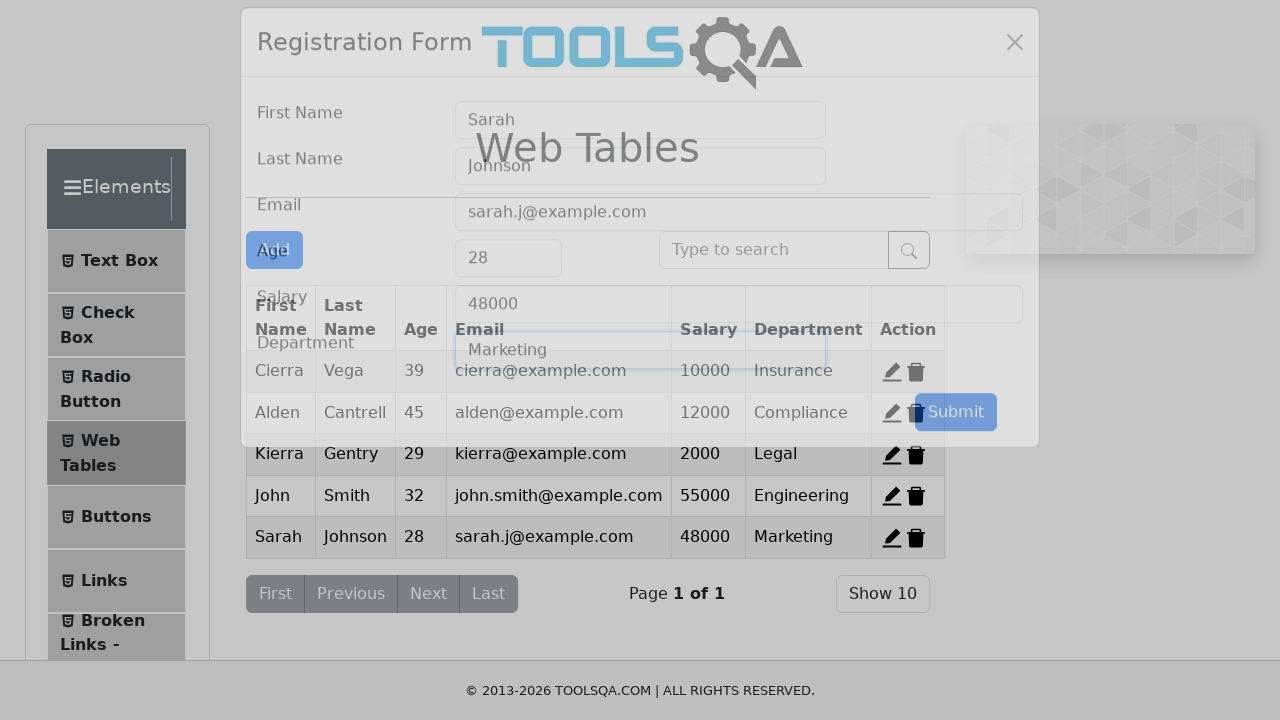

Registration form modal closed and record added to table
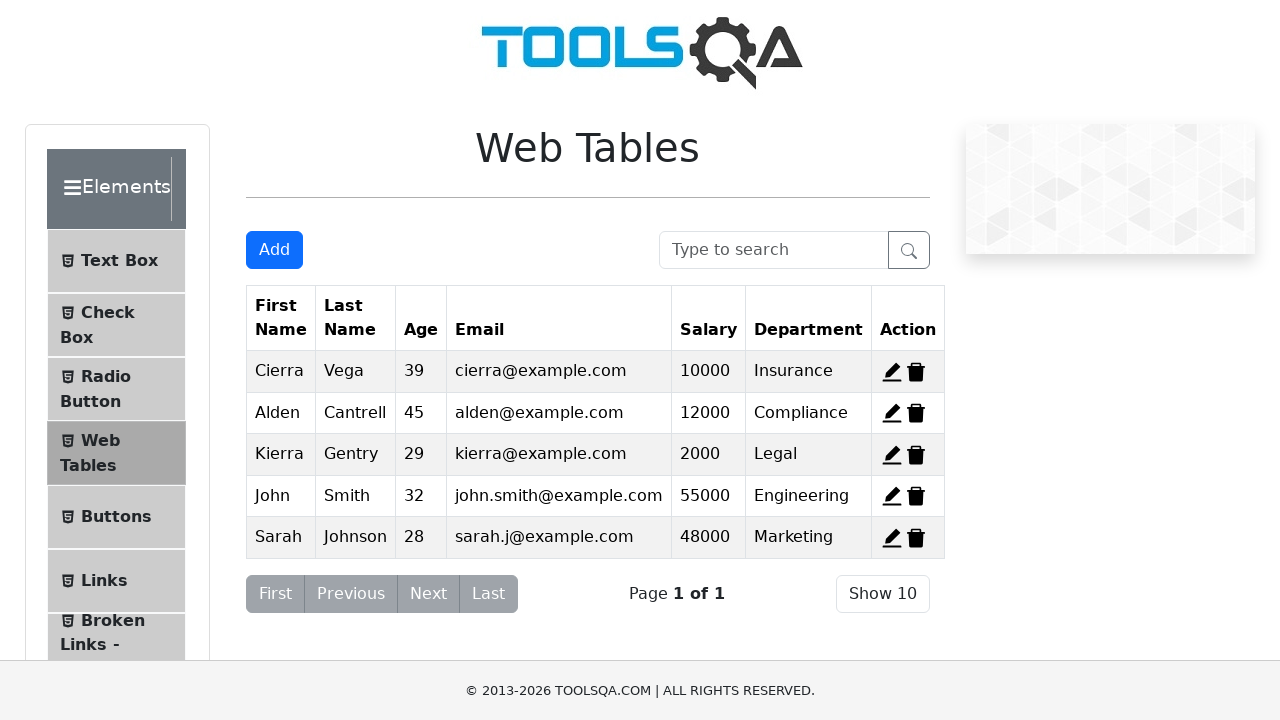

Clicked Add button to open registration form for Michael Williams at (274, 250) on #addNewRecordButton
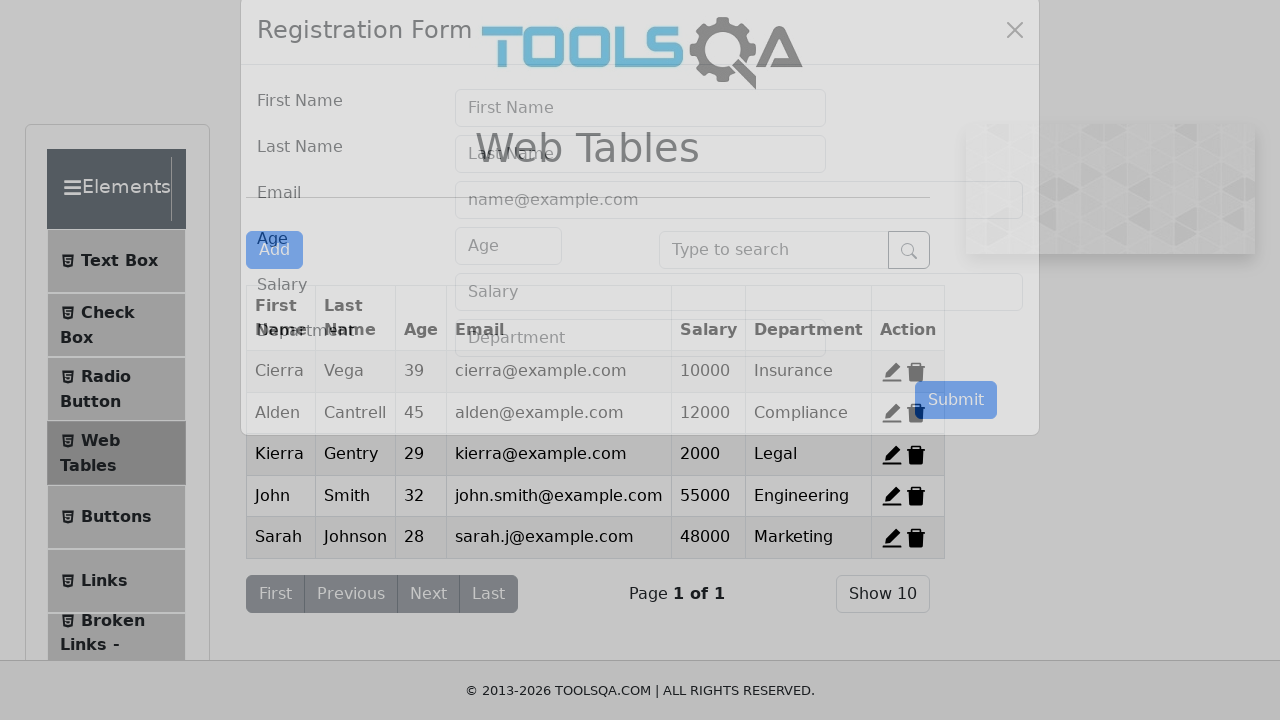

Registration form modal loaded and is visible
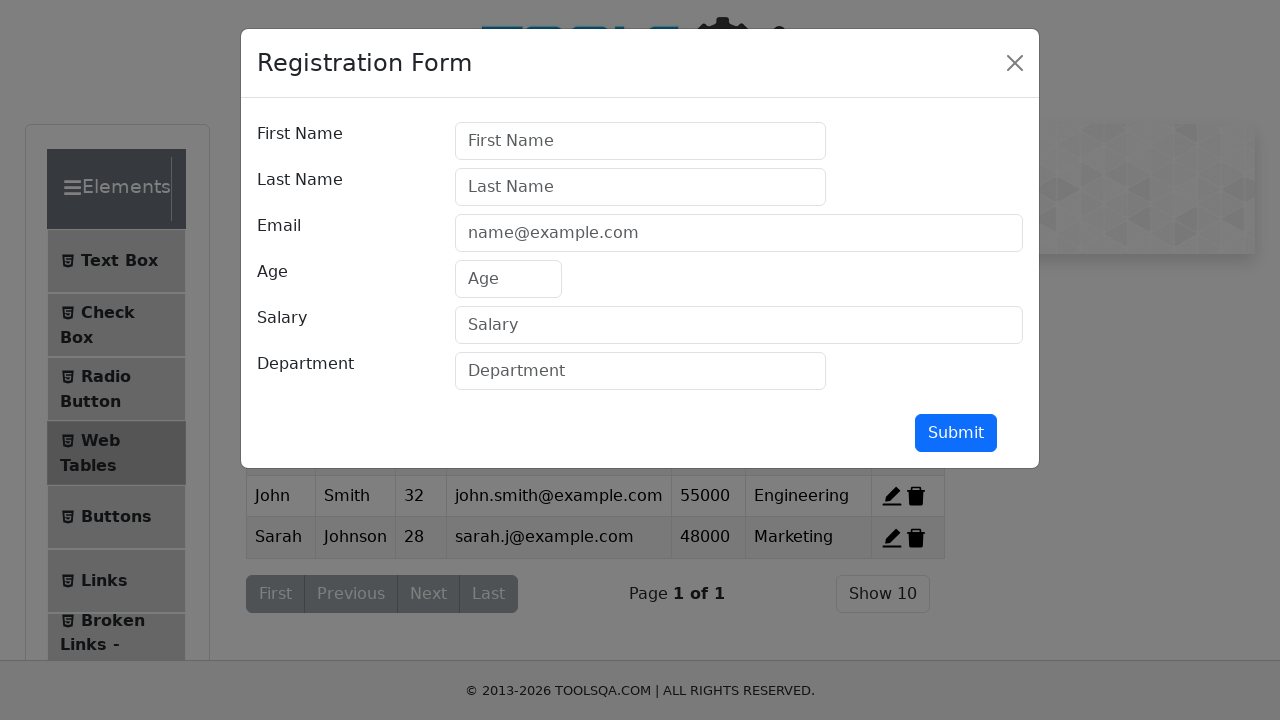

Filled first name field with 'Michael' on #firstName
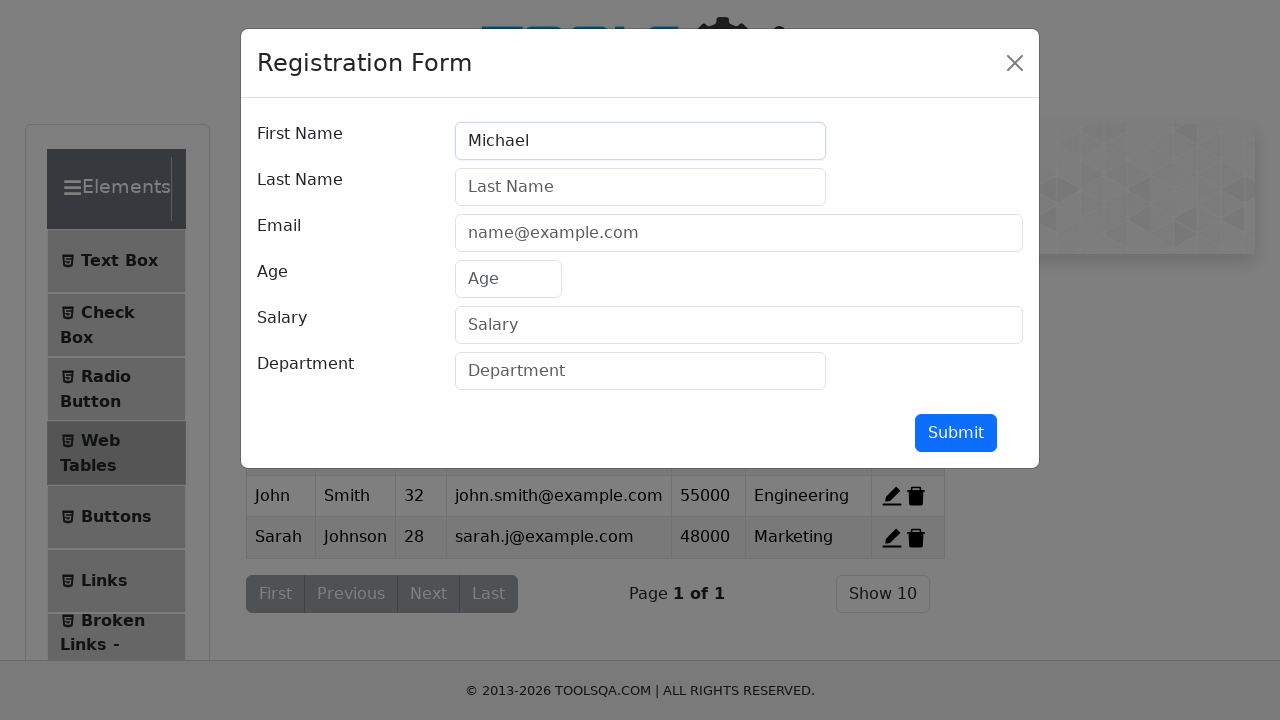

Filled last name field with 'Williams' on #lastName
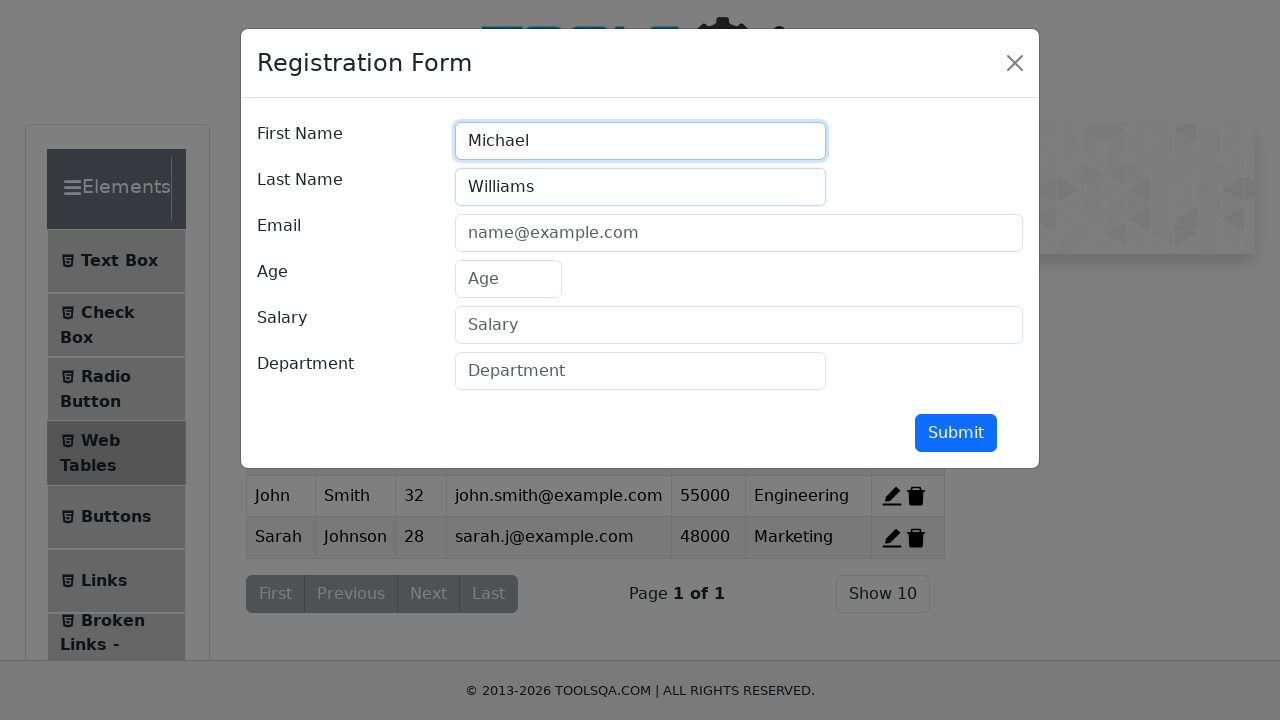

Filled email field with 'm.williams@example.com' on #userEmail
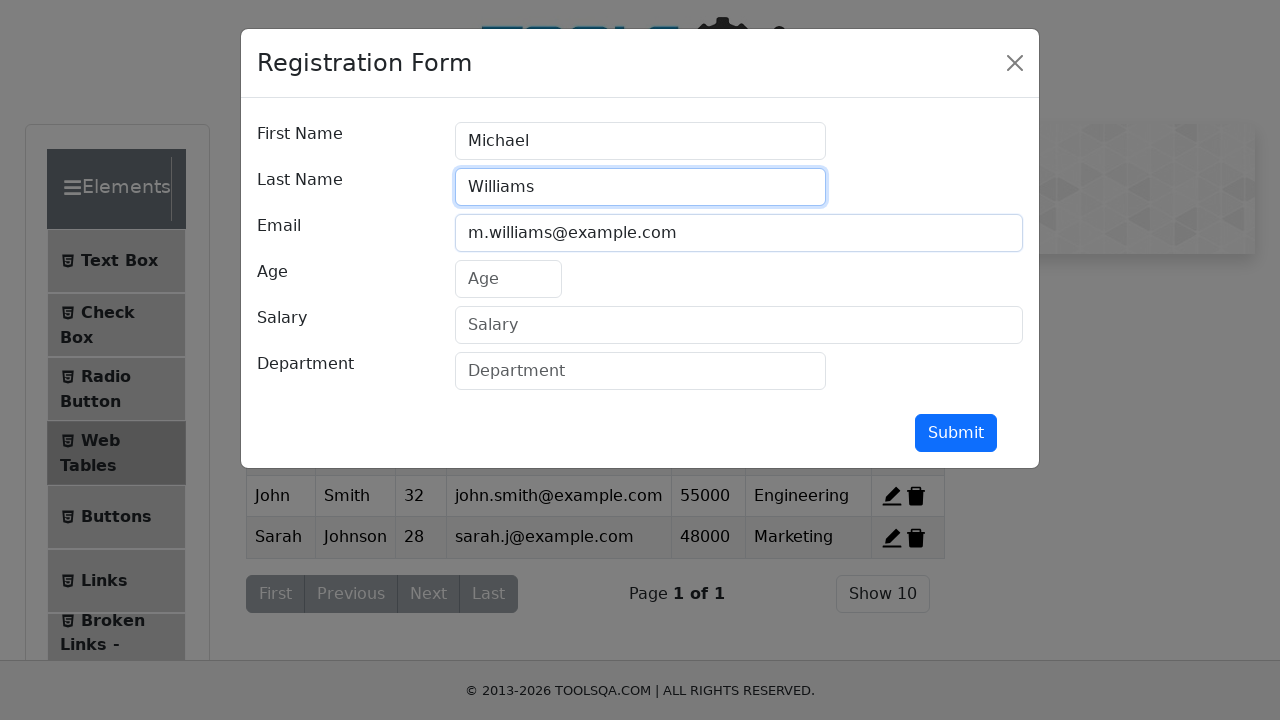

Filled age field with '45' on #age
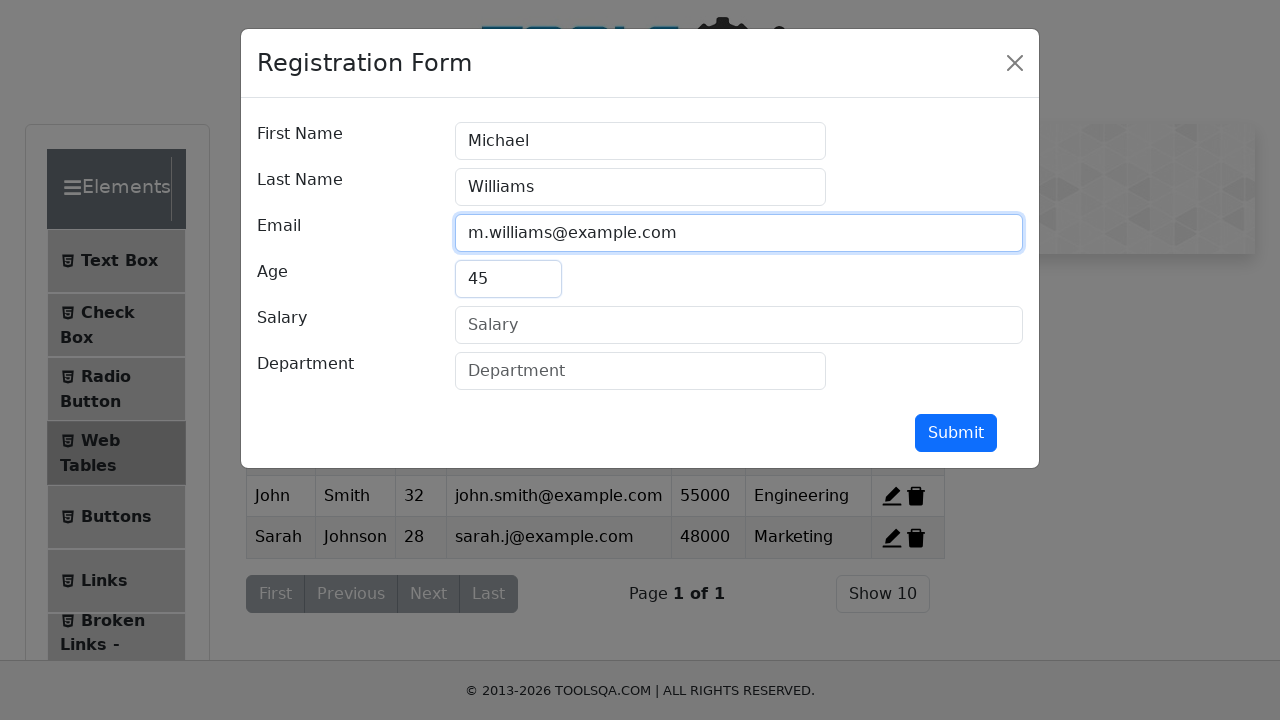

Filled salary field with '72000' on #salary
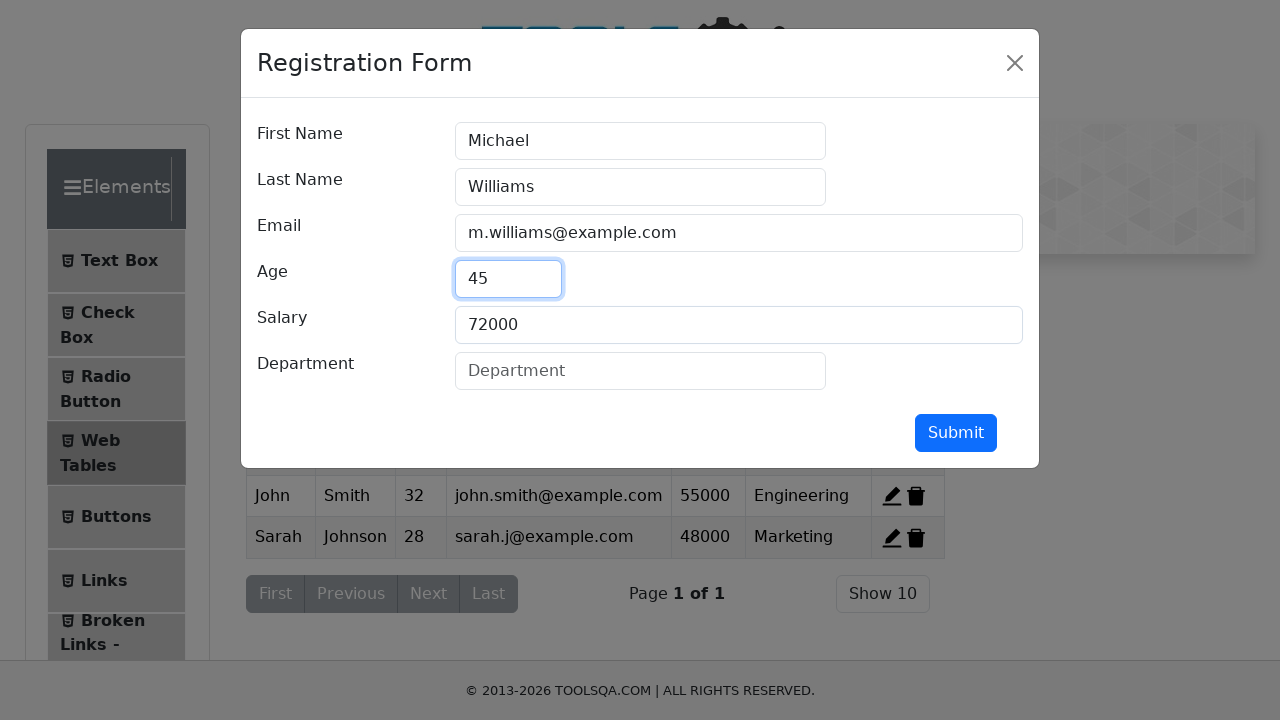

Filled department field with 'Finance' on #department
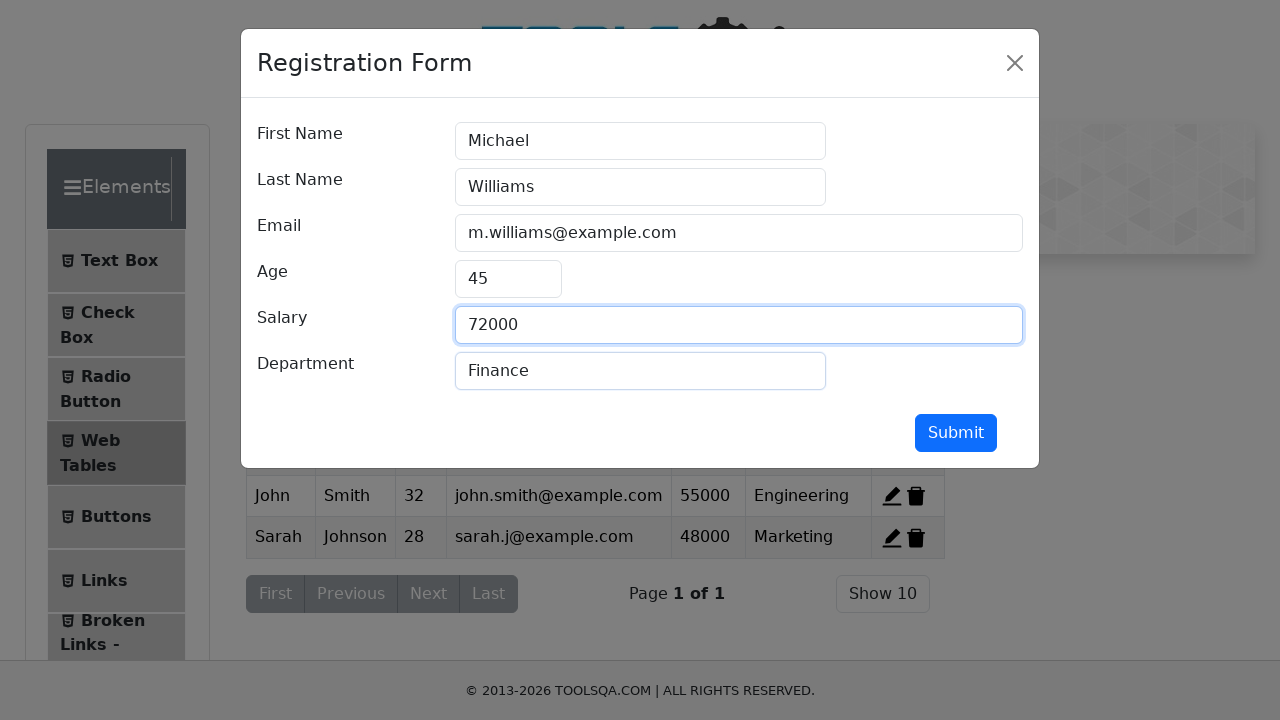

Clicked submit button to add Michael Williams to web table at (956, 433) on #submit
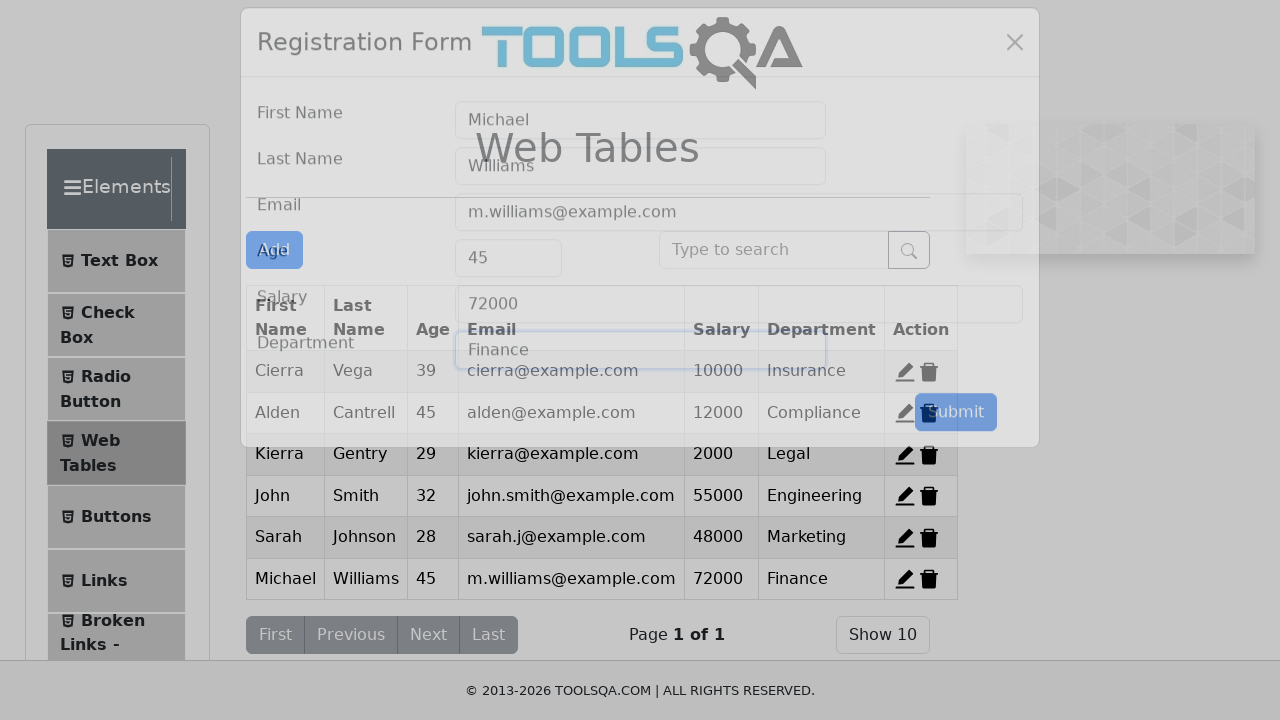

Registration form modal closed and record added to table
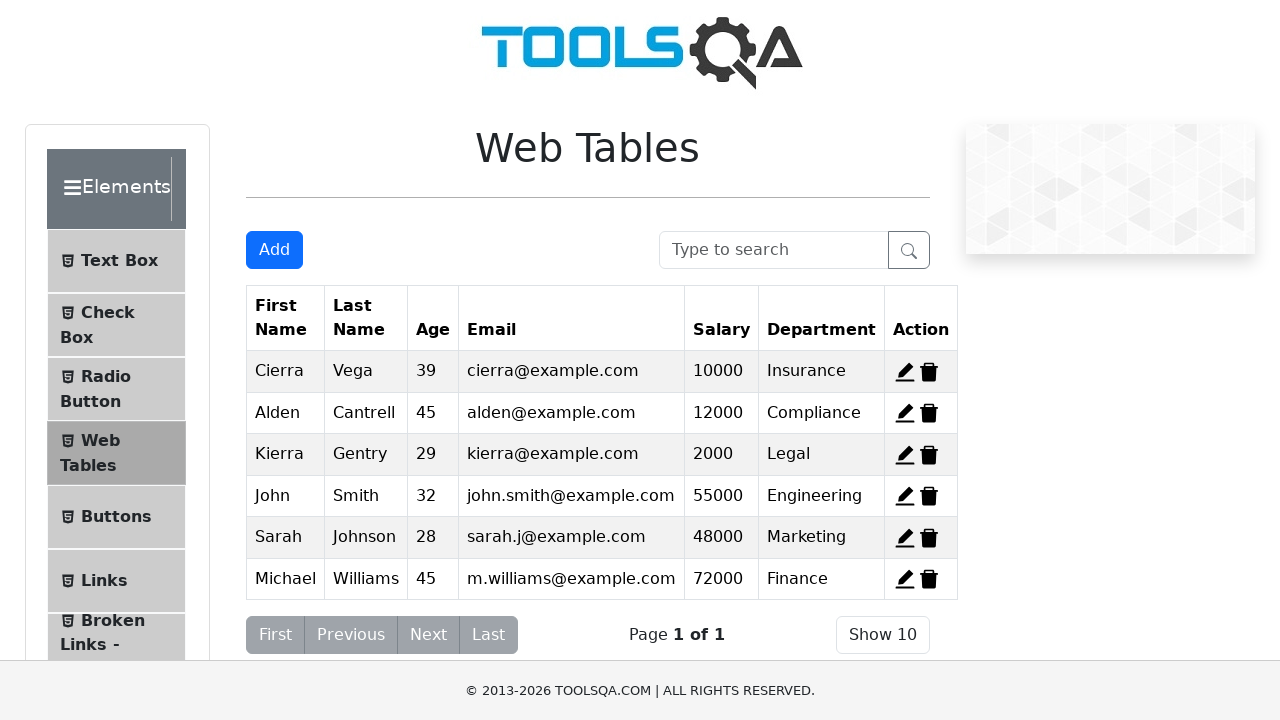

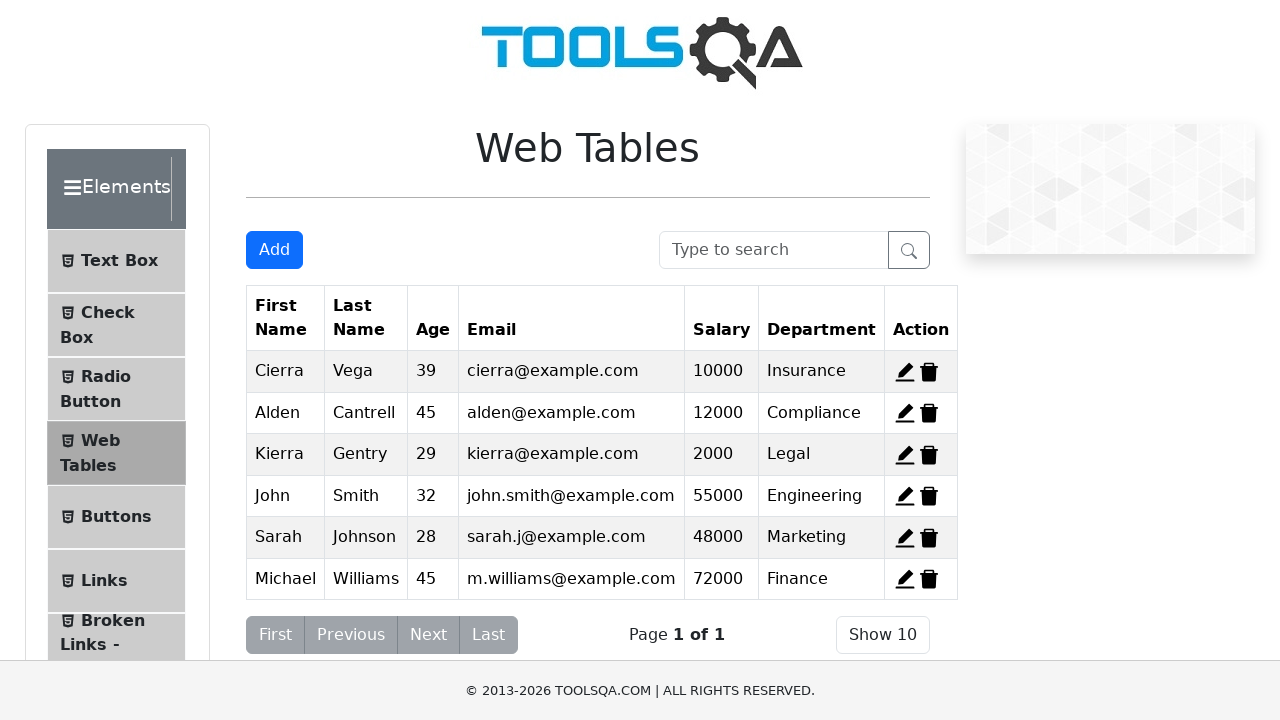